Tests editing a todo item by double-clicking, modifying the text, and pressing Enter

Starting URL: https://demo.playwright.dev/todomvc

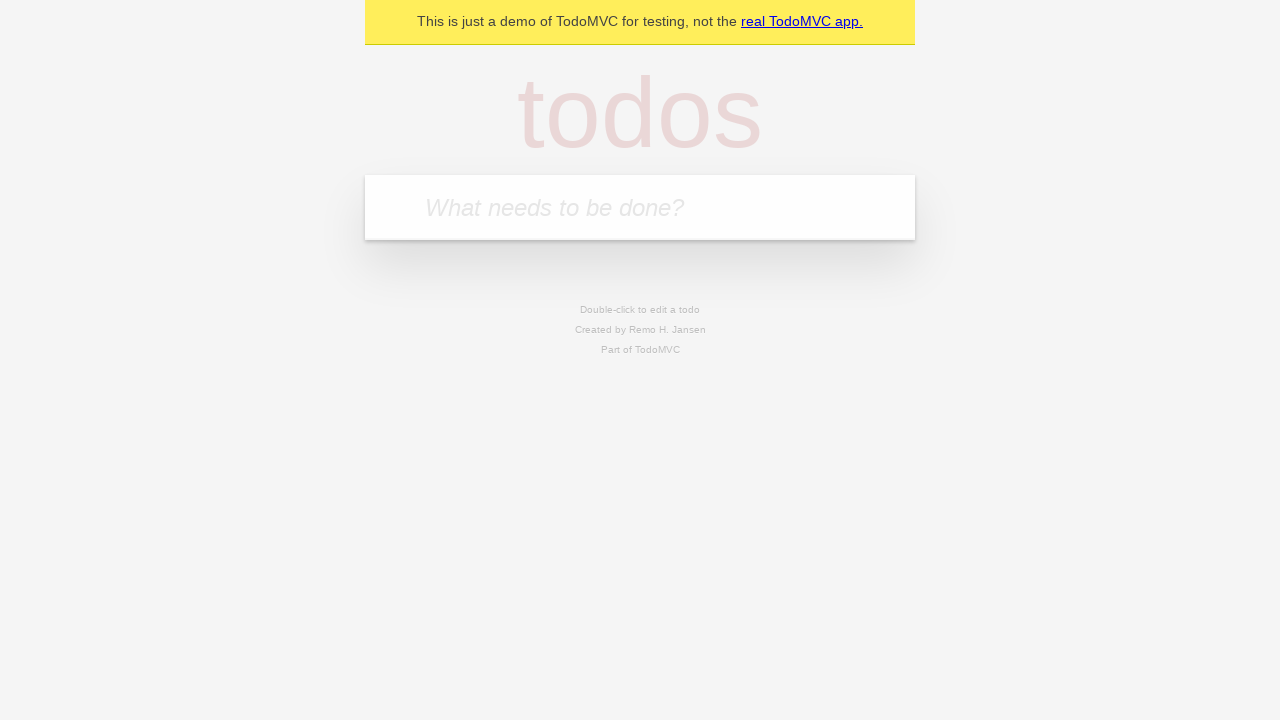

Filled todo input with 'buy some cheese' on internal:attr=[placeholder="What needs to be done?"i]
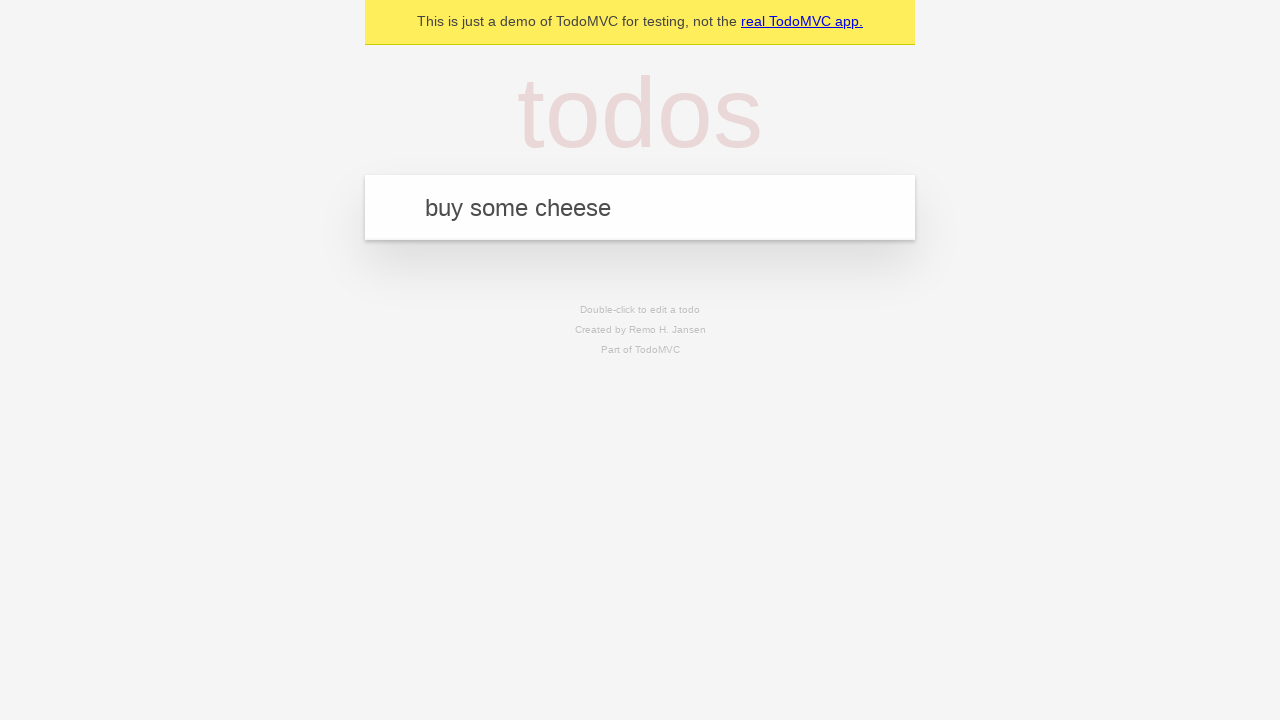

Pressed Enter to add first todo item on internal:attr=[placeholder="What needs to be done?"i]
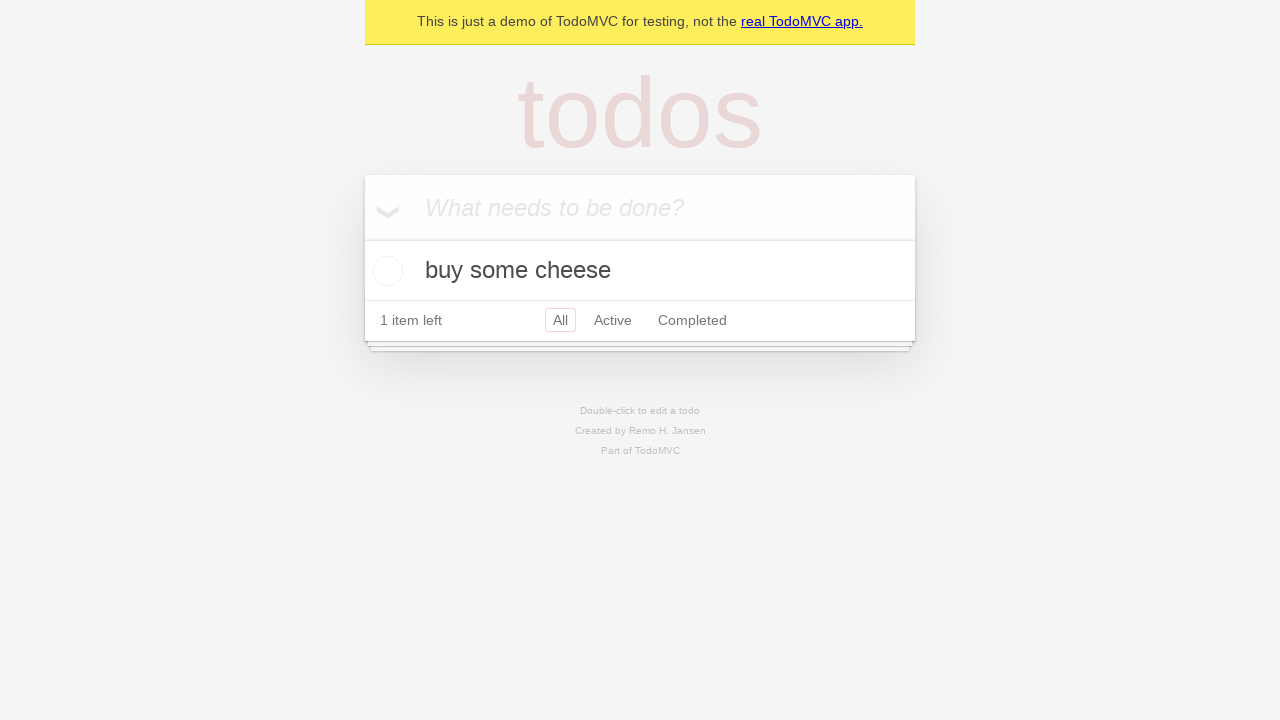

Filled todo input with 'feed the cat' on internal:attr=[placeholder="What needs to be done?"i]
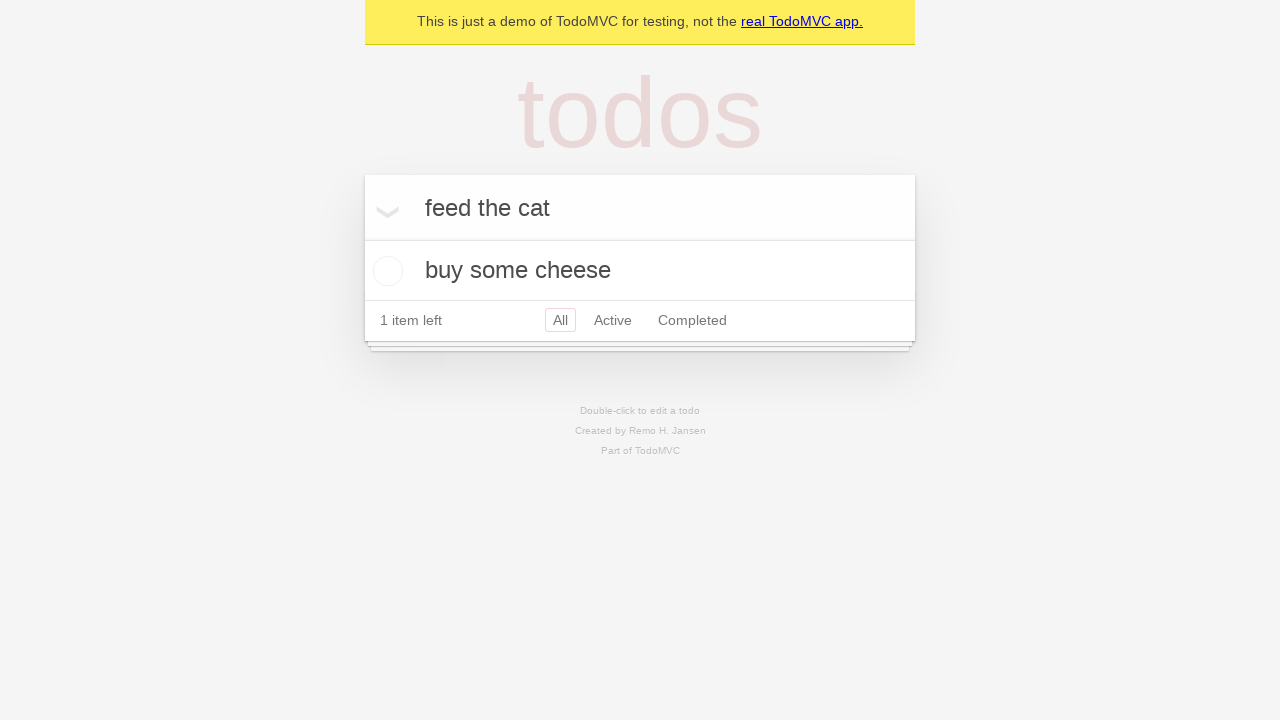

Pressed Enter to add second todo item on internal:attr=[placeholder="What needs to be done?"i]
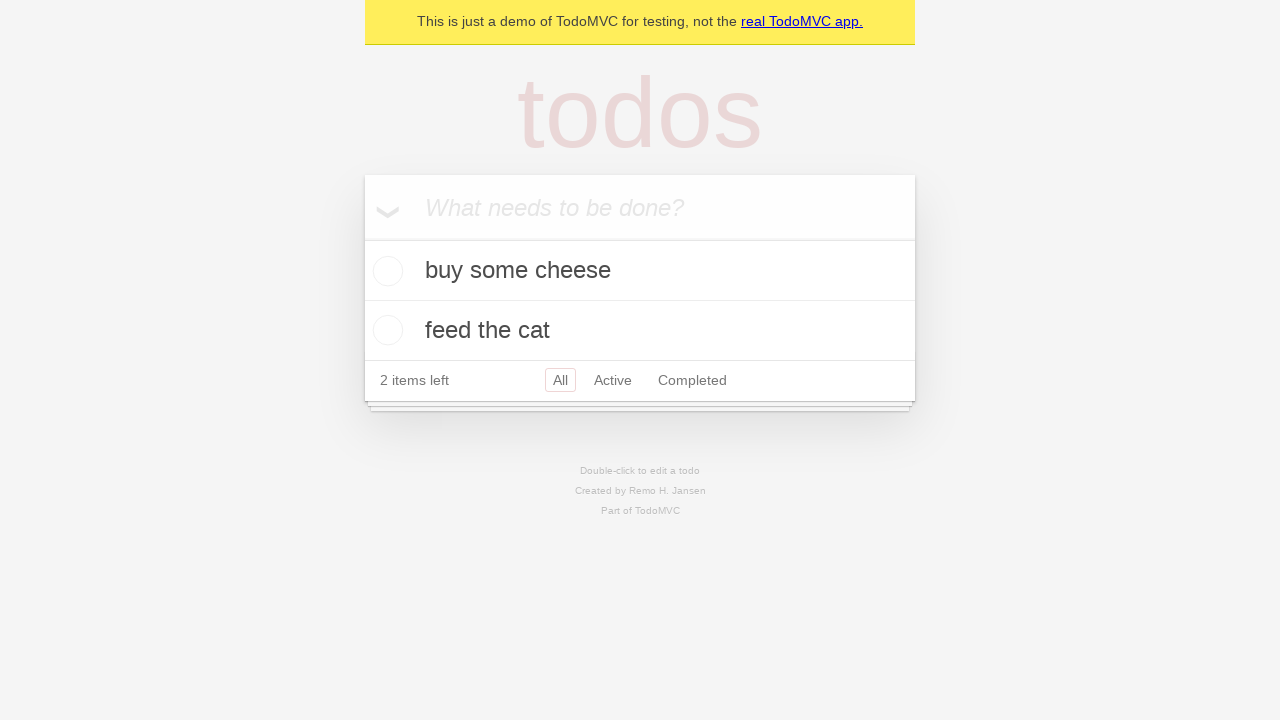

Filled todo input with 'book a doctors appointment' on internal:attr=[placeholder="What needs to be done?"i]
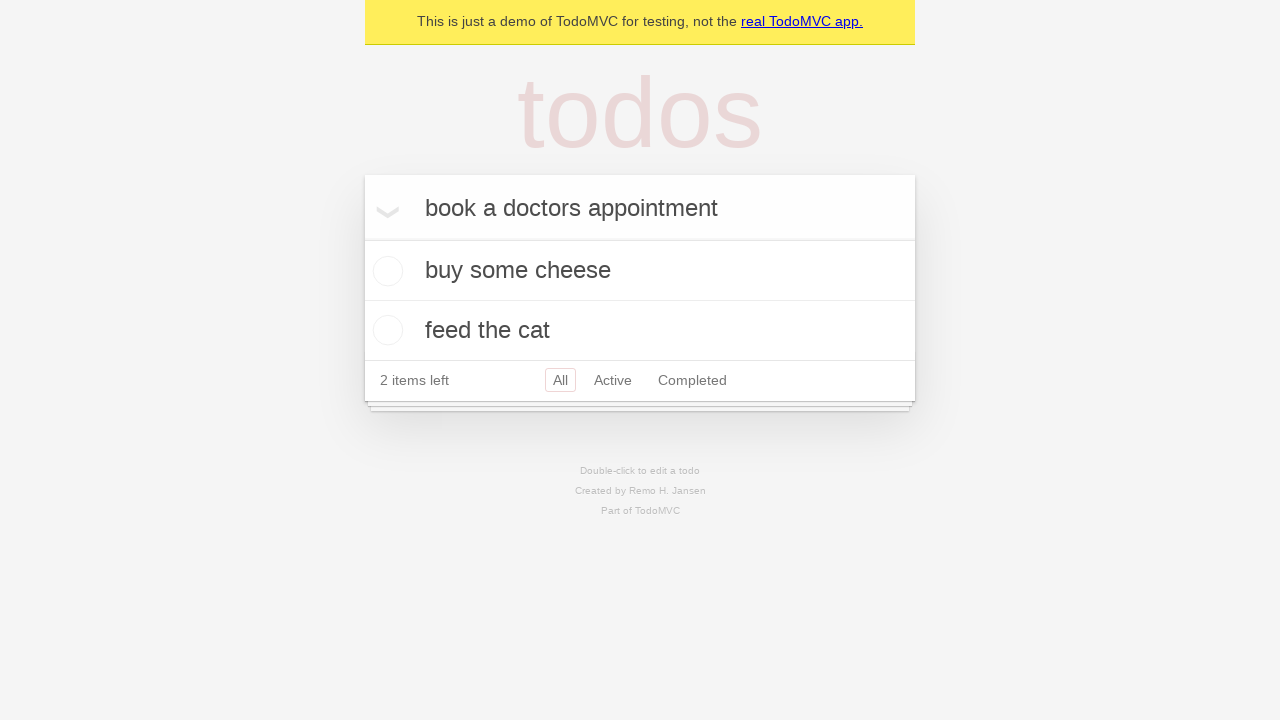

Pressed Enter to add third todo item on internal:attr=[placeholder="What needs to be done?"i]
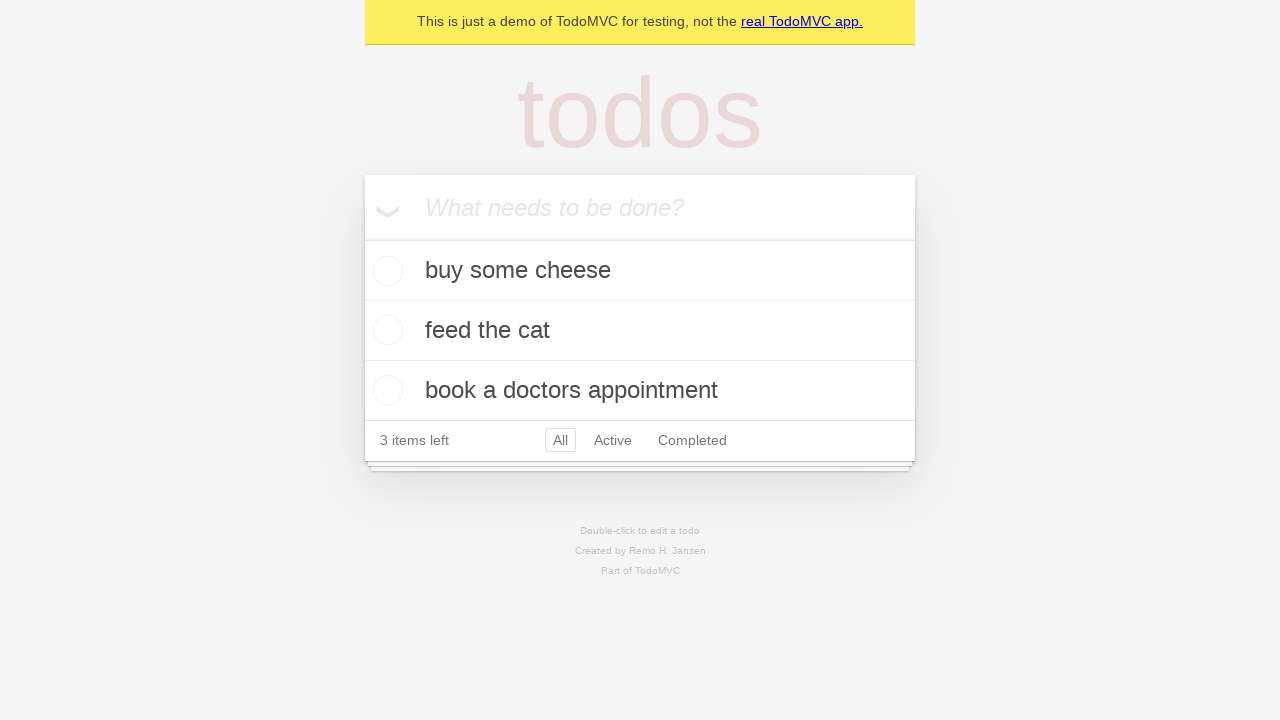

Double-clicked second todo item to enter edit mode at (640, 331) on internal:testid=[data-testid="todo-item"s] >> nth=1
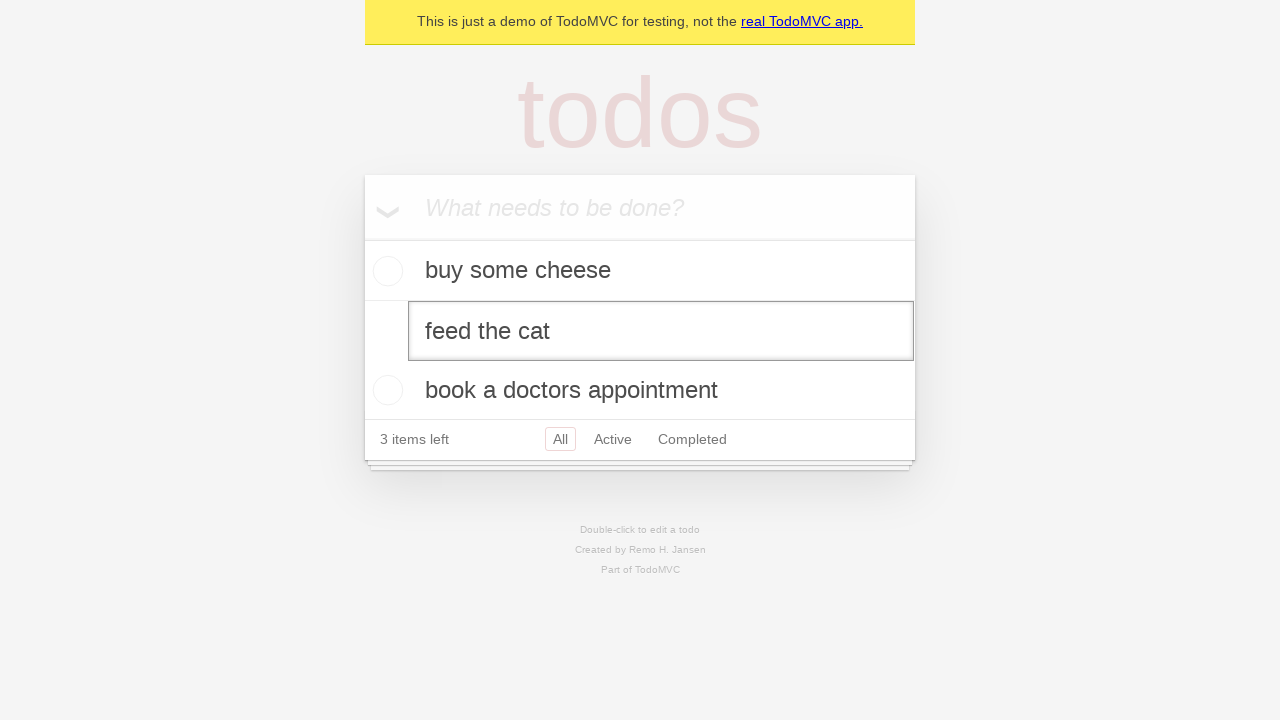

Filled edit field with new text 'buy some sausages' on internal:testid=[data-testid="todo-item"s] >> nth=1 >> internal:role=textbox[nam
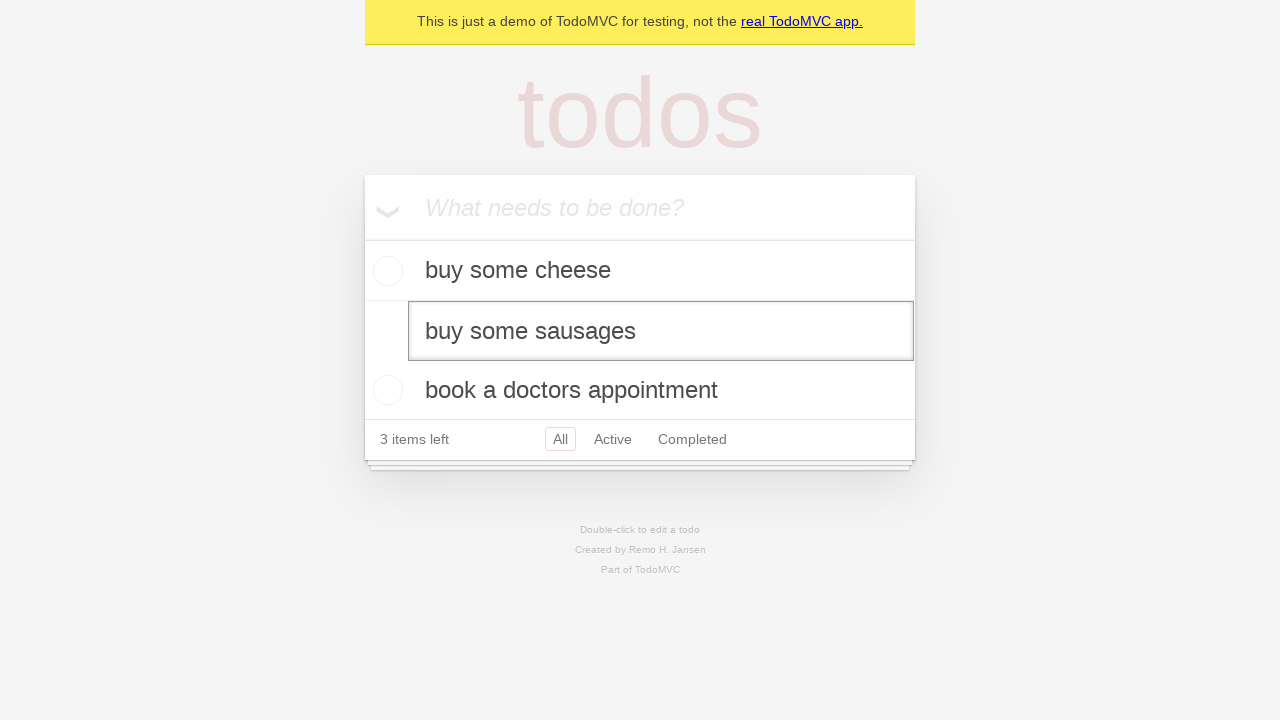

Pressed Enter to save edited todo item on internal:testid=[data-testid="todo-item"s] >> nth=1 >> internal:role=textbox[nam
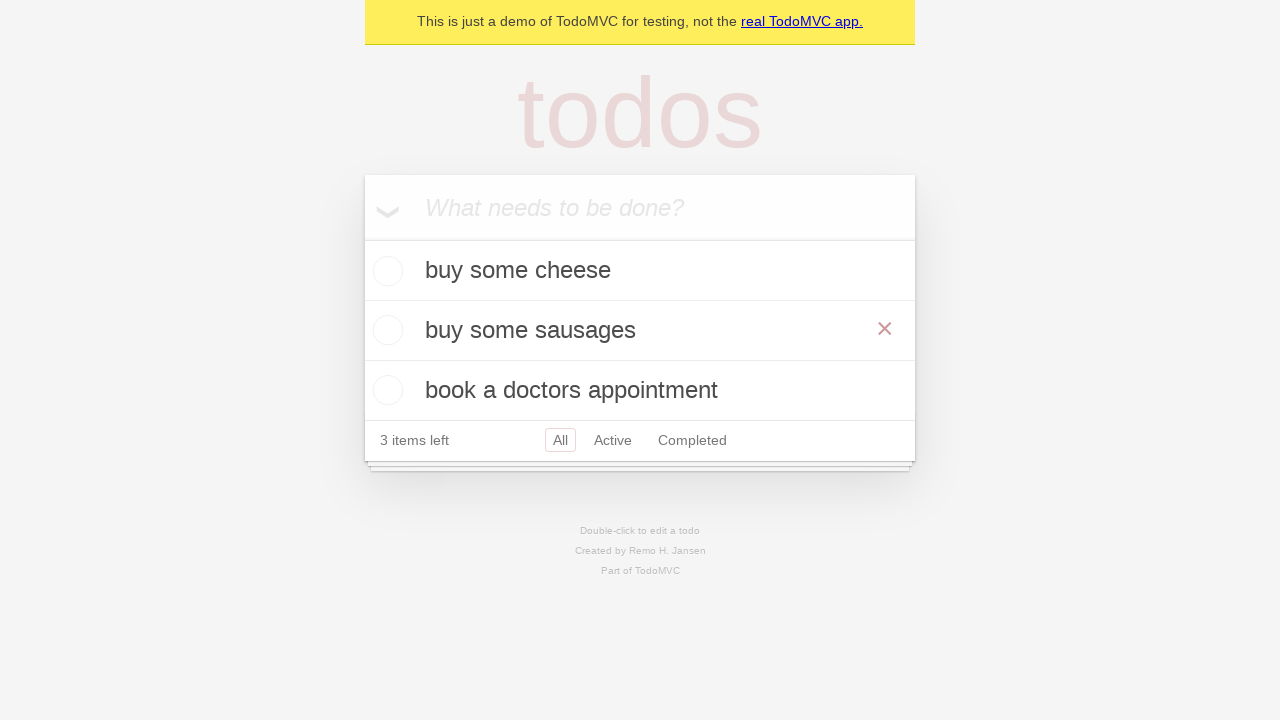

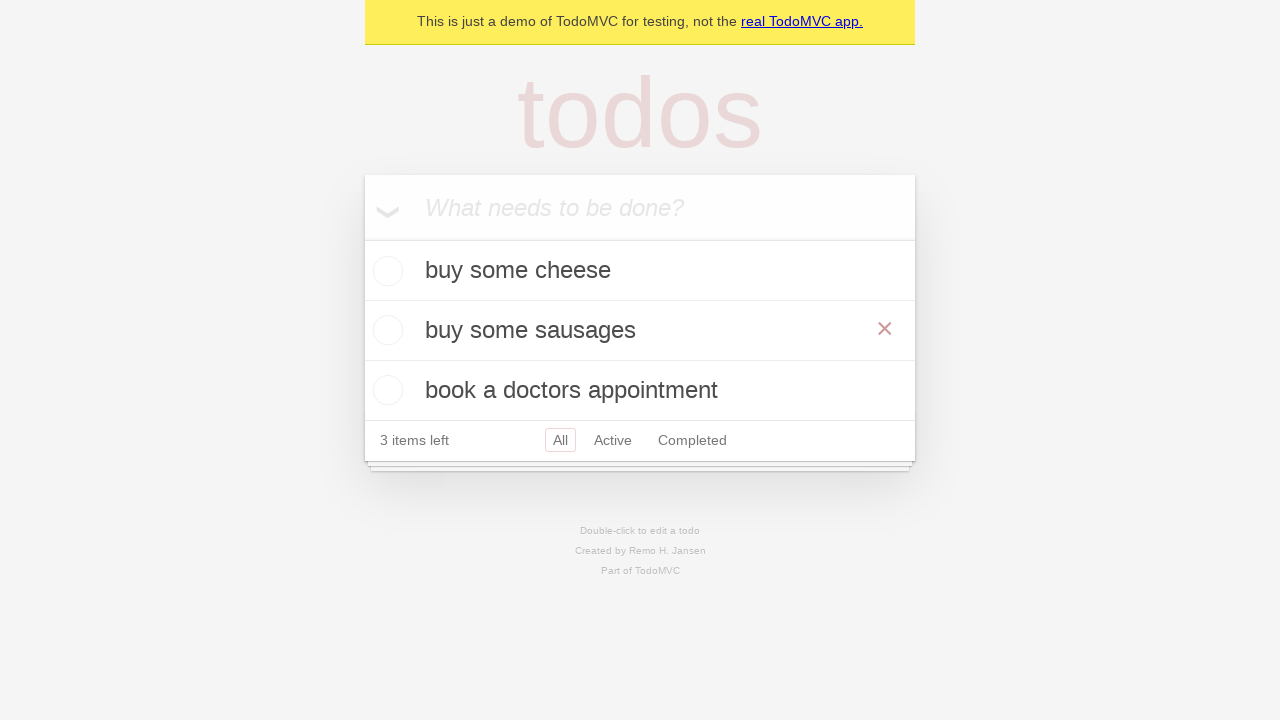